Navigates to Steam's top sellers search page and scrolls down to load additional game results through infinite scrolling

Starting URL: https://store.steampowered.com/search/?filter=topsellers

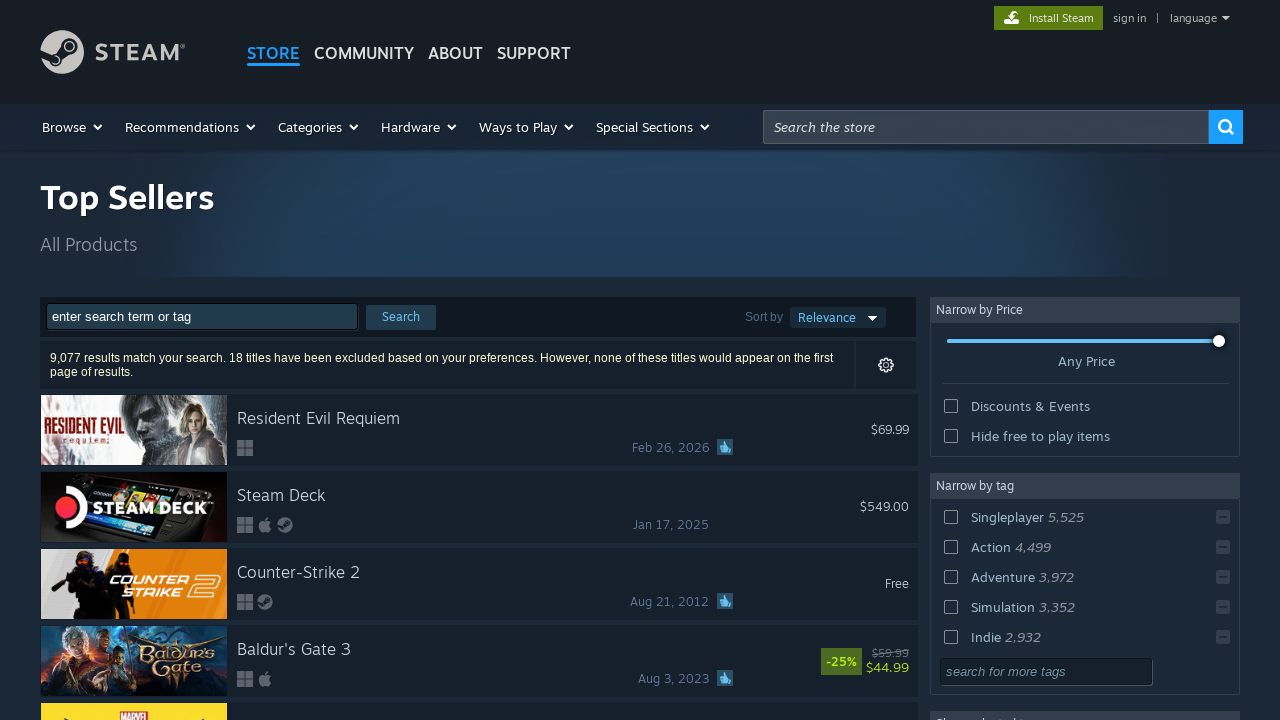

Search results container loaded on Steam top sellers page
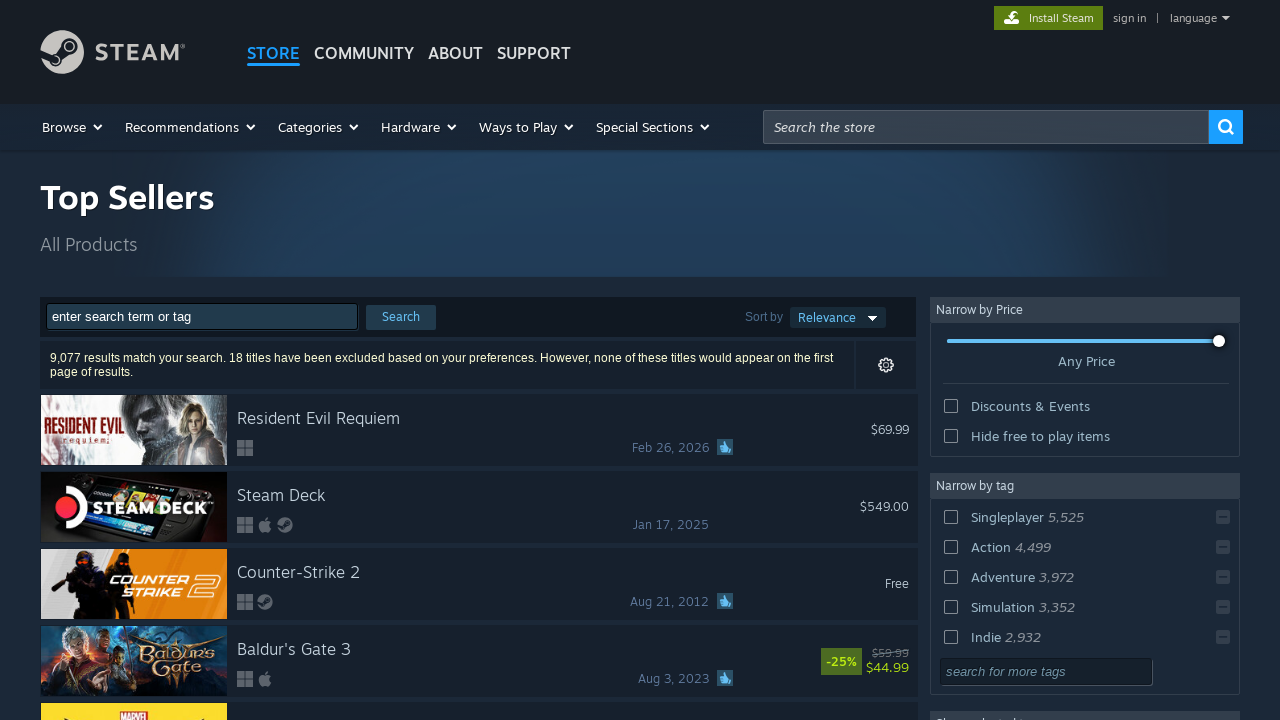

Scrolled to bottom of page to trigger infinite scroll
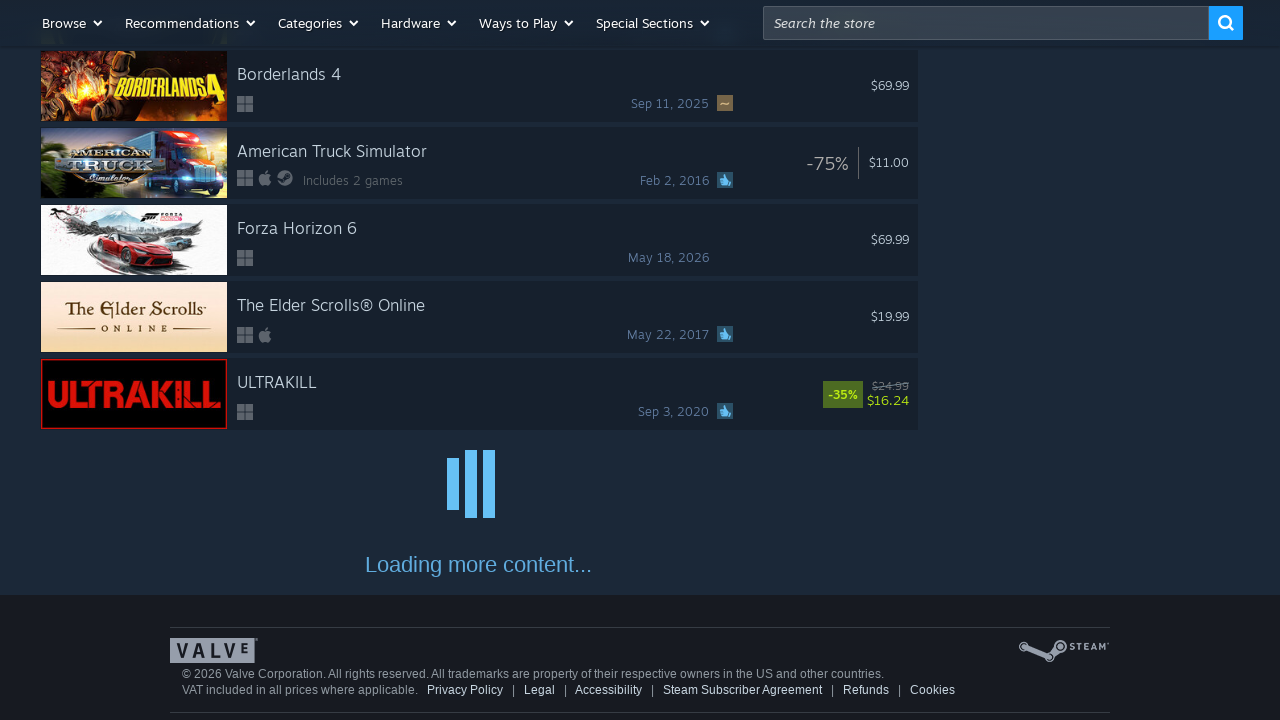

Waited 800ms for additional game results to load
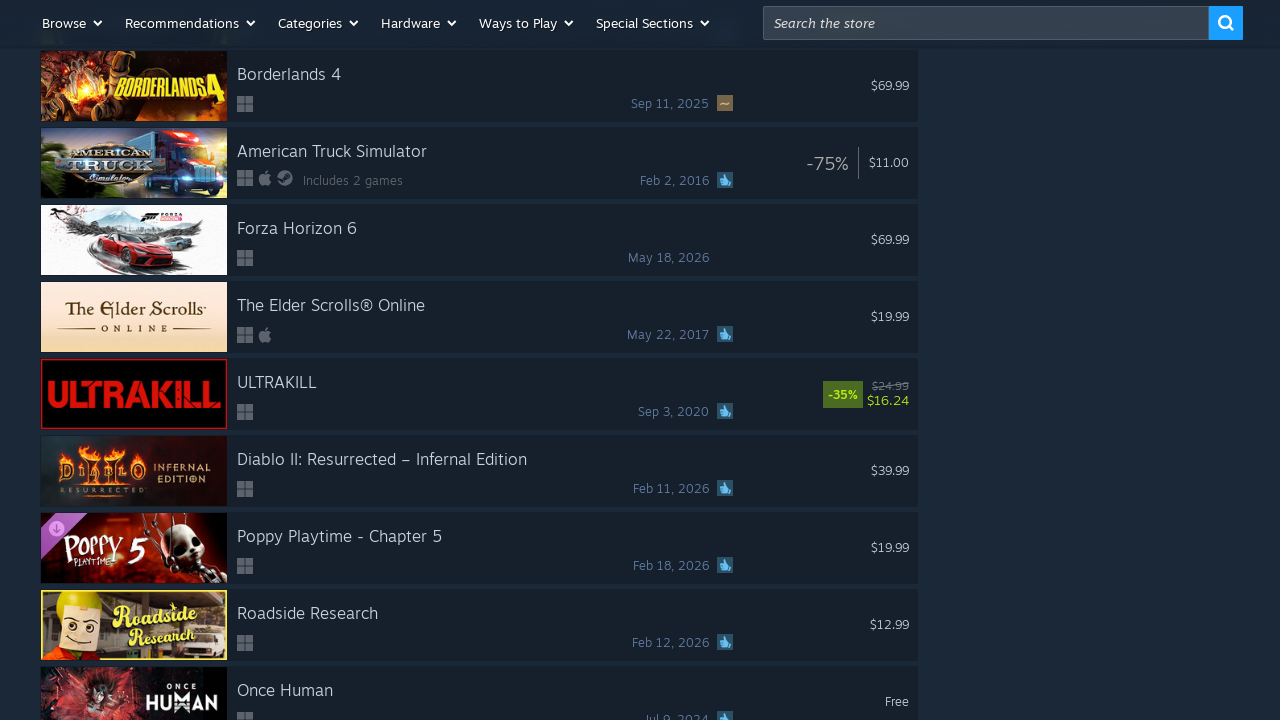

Scrolled to bottom again to load more game results
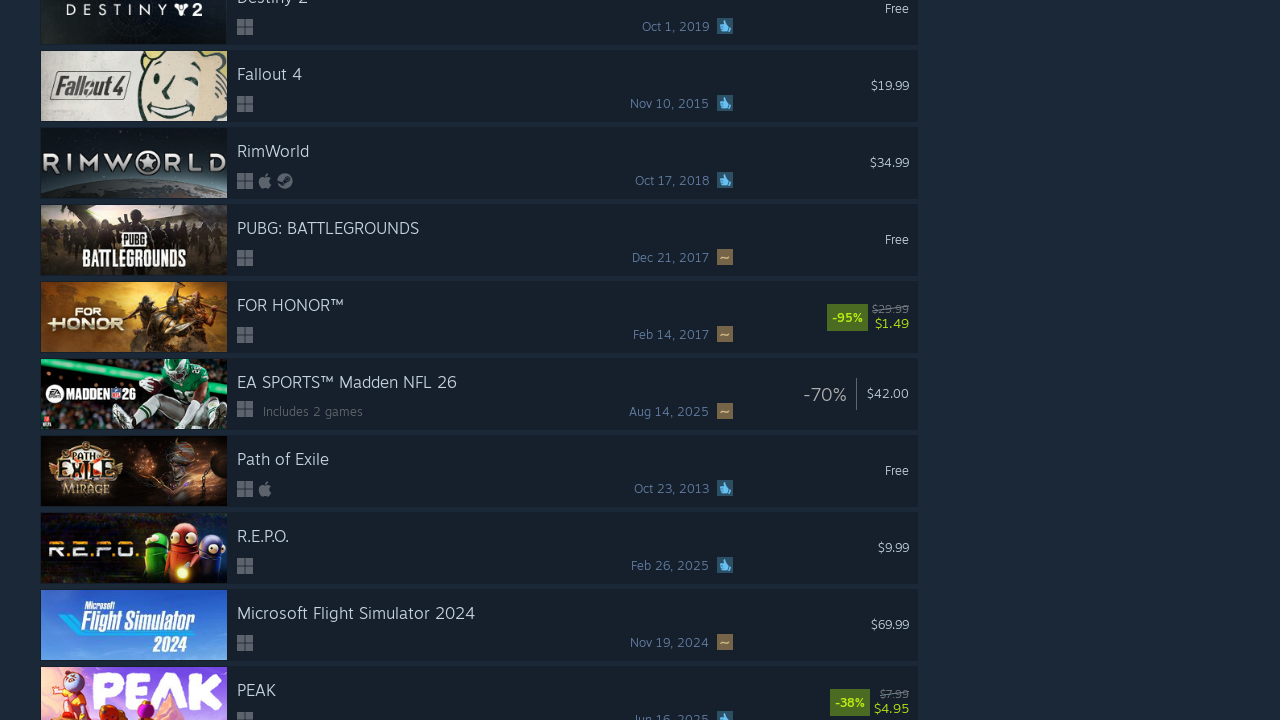

Additional game result rows are now visible on the page
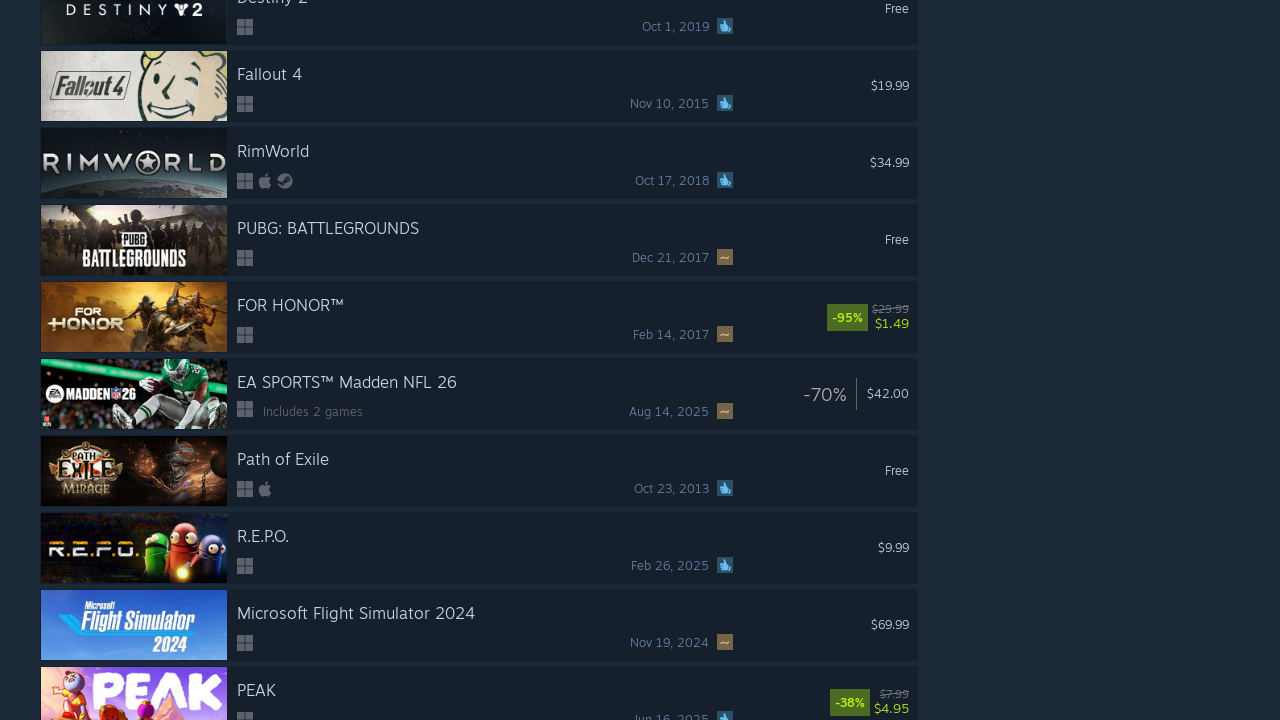

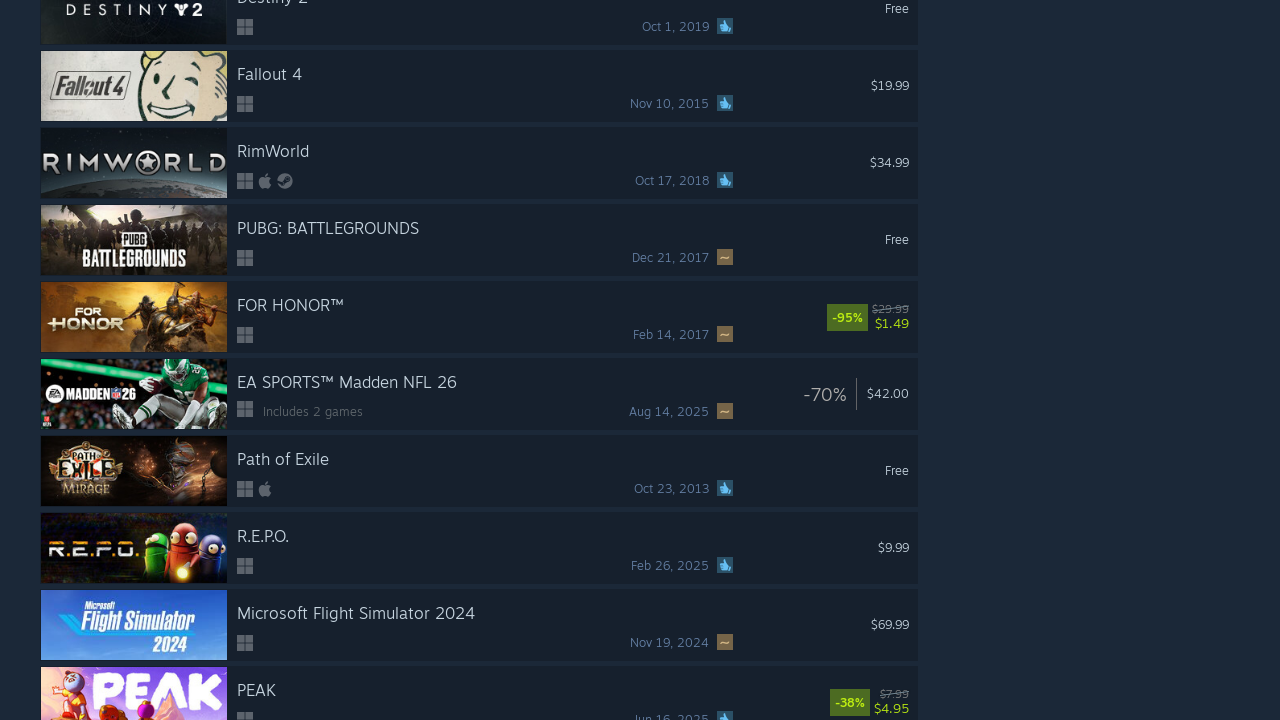